Tests that new todo items are appended to the bottom of the list by creating 3 items and verifying the count

Starting URL: https://demo.playwright.dev/todomvc

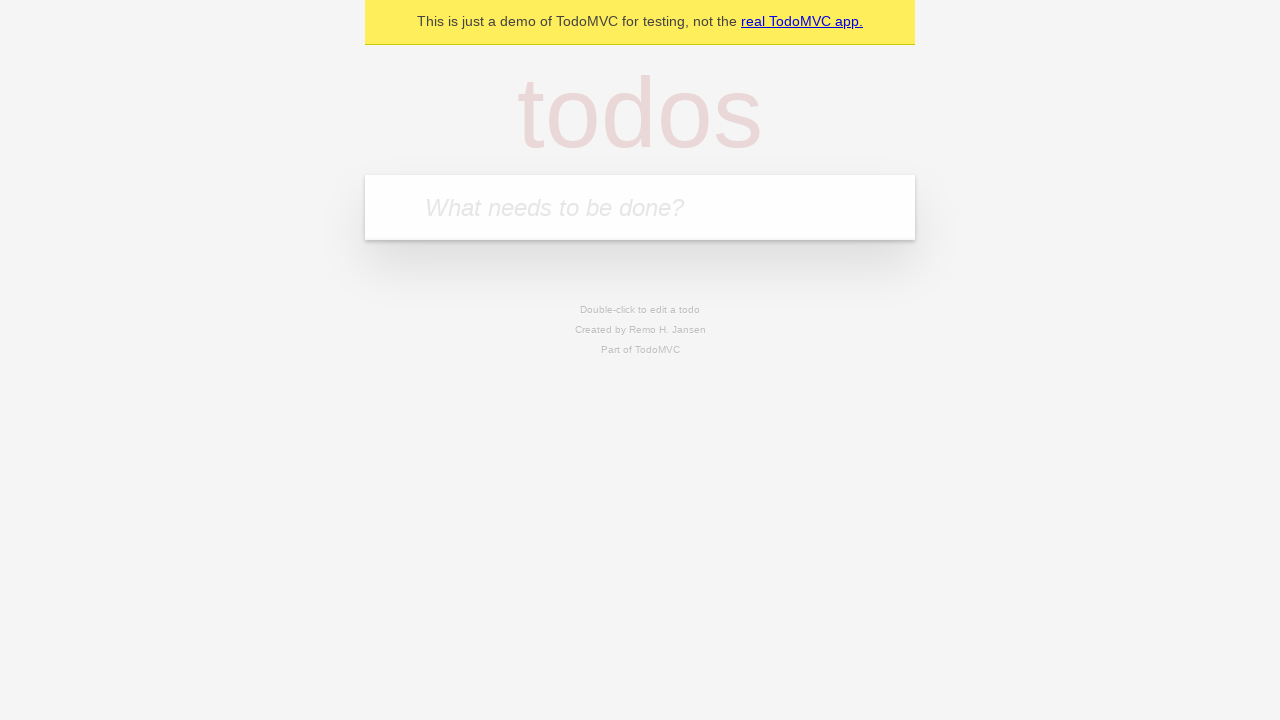

Navigated to TodoMVC demo application
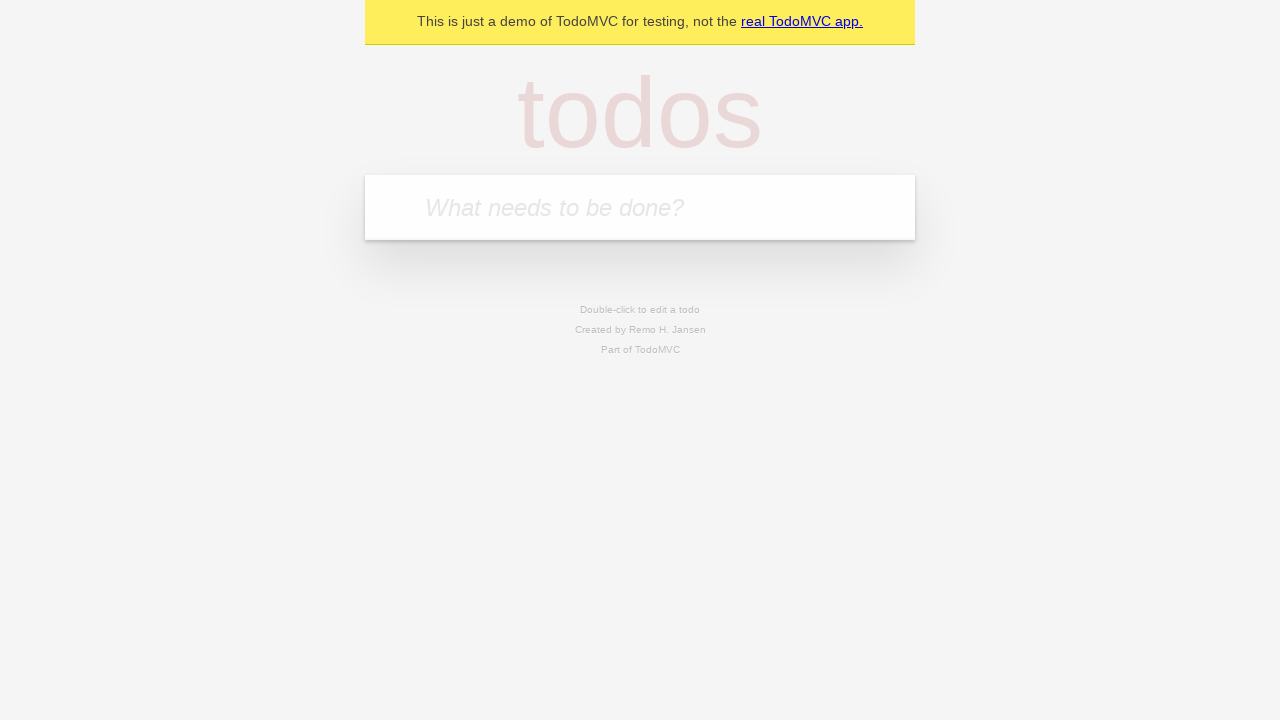

Located the new todo input field
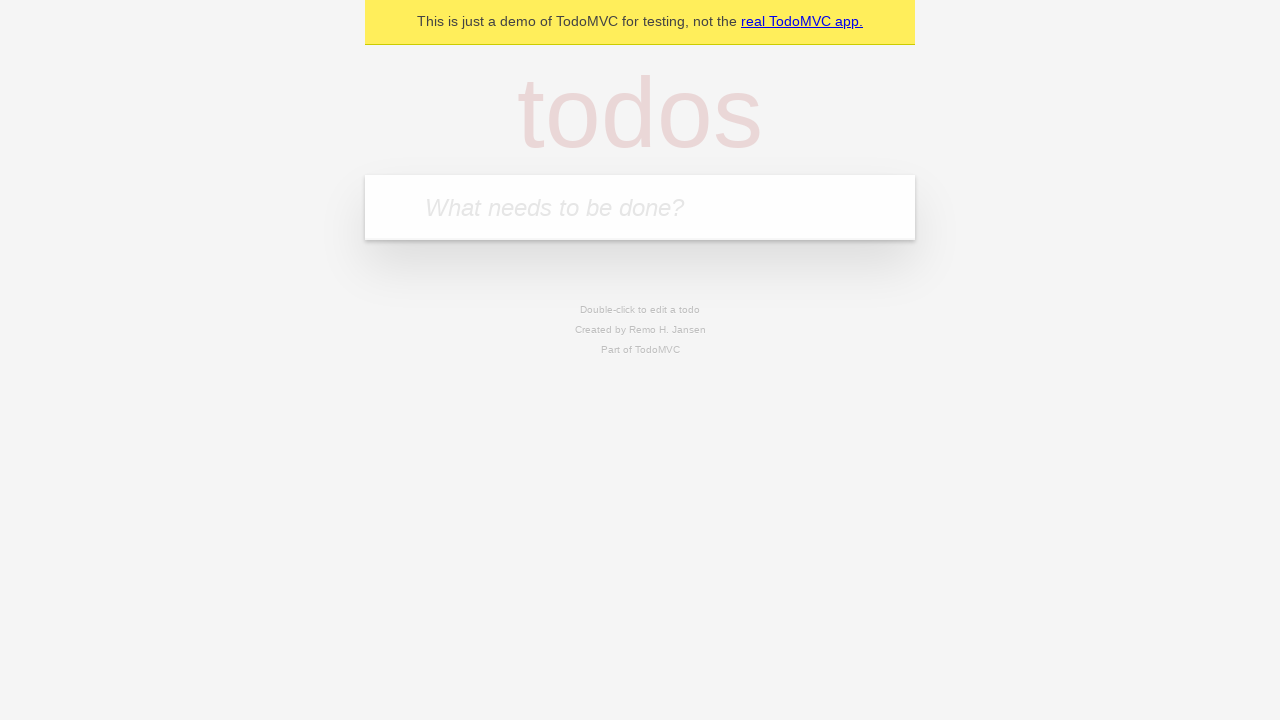

Filled todo input with 'buy some cheese' on internal:attr=[placeholder="What needs to be done?"i]
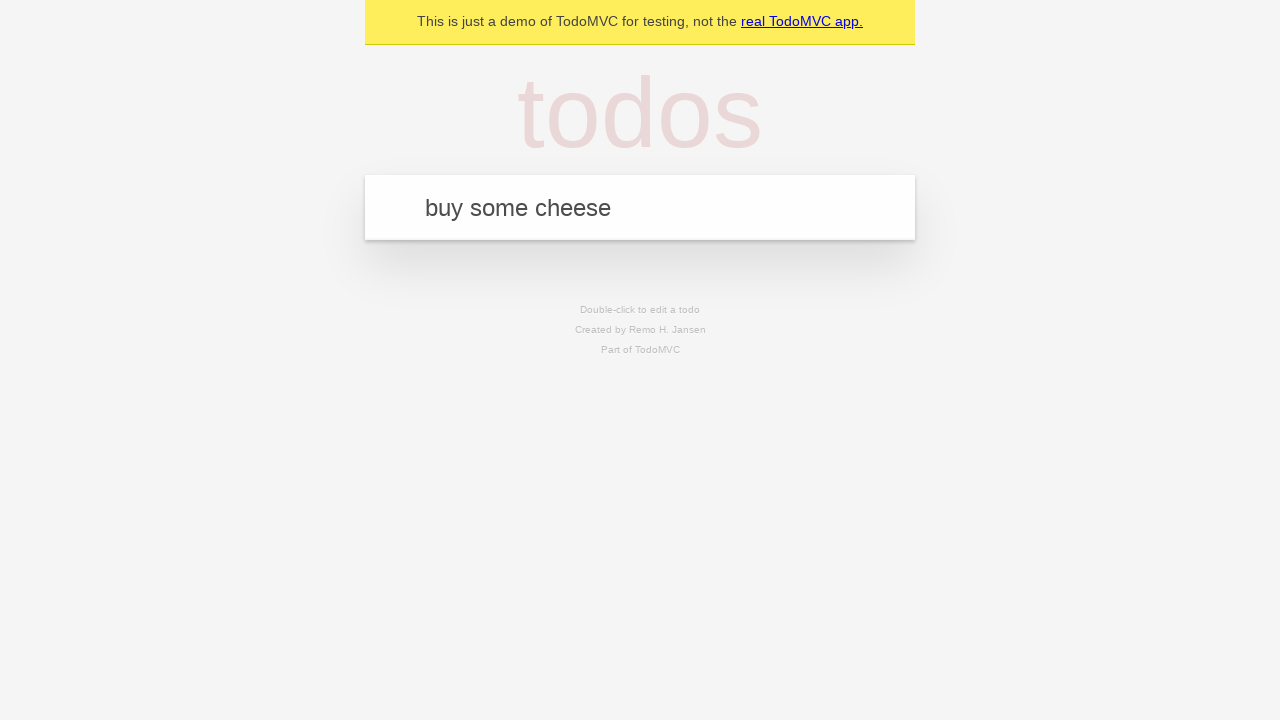

Pressed Enter to create todo item 'buy some cheese' on internal:attr=[placeholder="What needs to be done?"i]
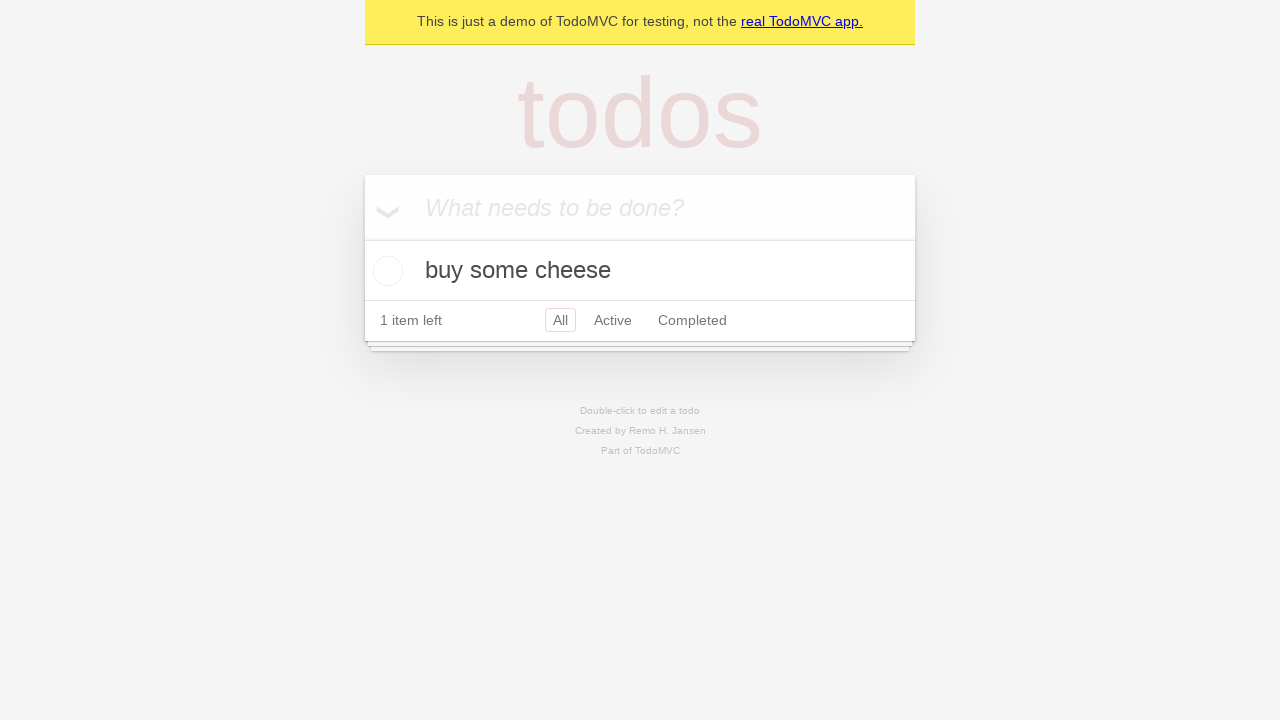

Filled todo input with 'feed the cat' on internal:attr=[placeholder="What needs to be done?"i]
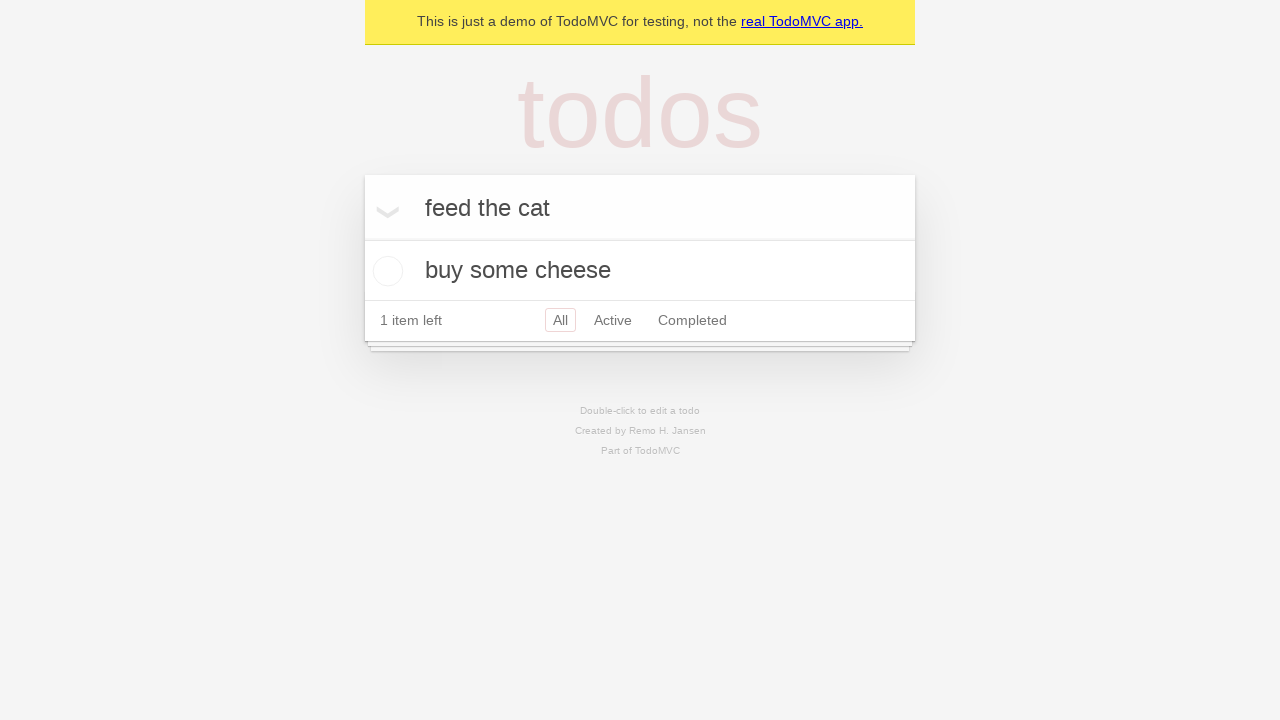

Pressed Enter to create todo item 'feed the cat' on internal:attr=[placeholder="What needs to be done?"i]
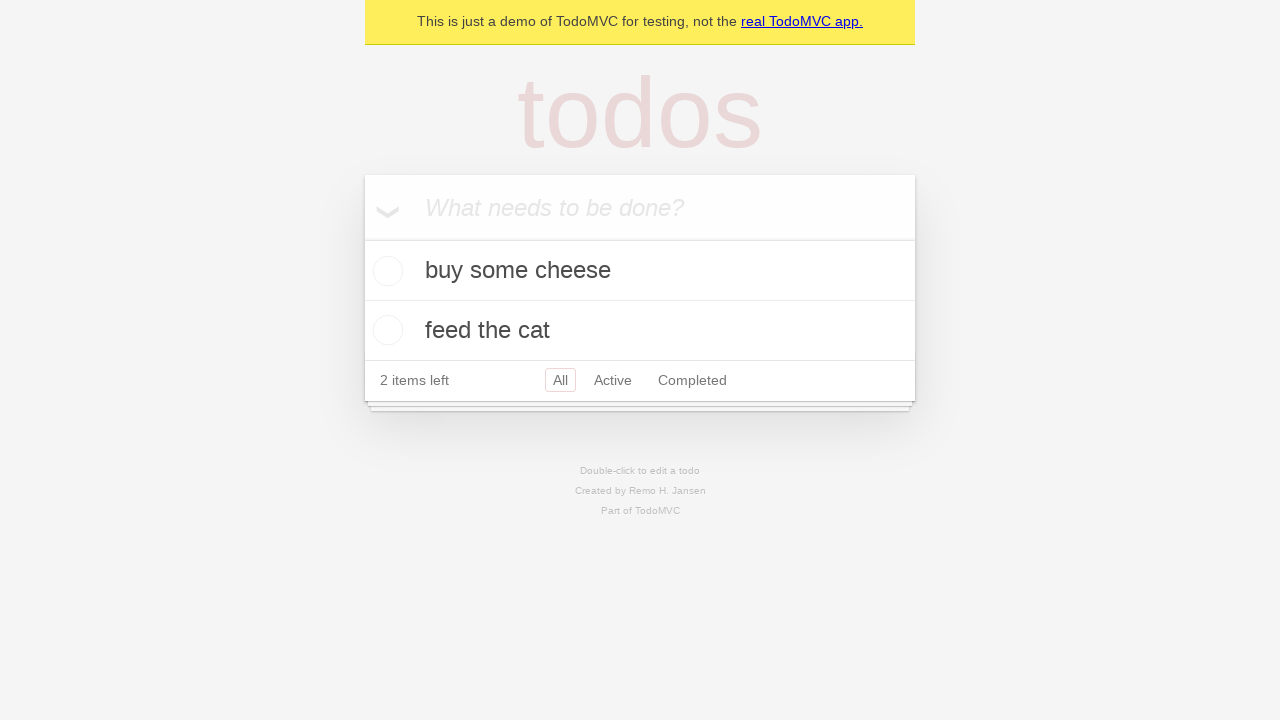

Filled todo input with 'book a doctors appointment' on internal:attr=[placeholder="What needs to be done?"i]
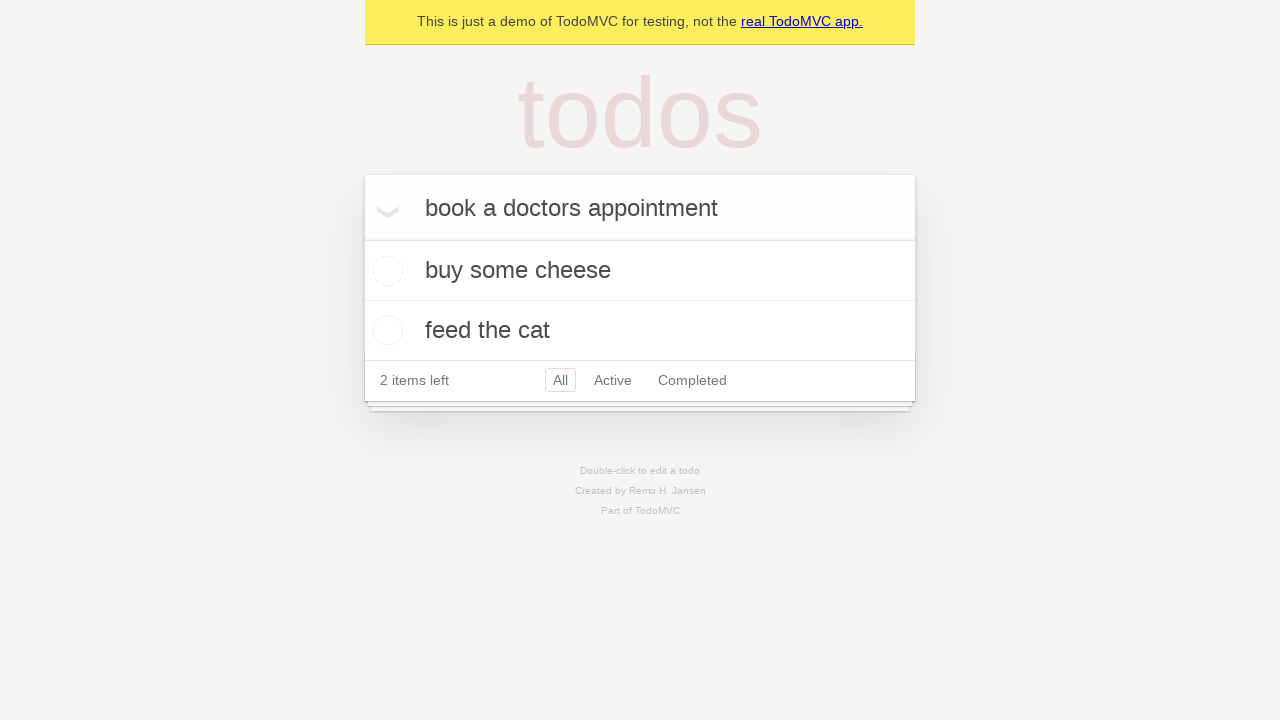

Pressed Enter to create todo item 'book a doctors appointment' on internal:attr=[placeholder="What needs to be done?"i]
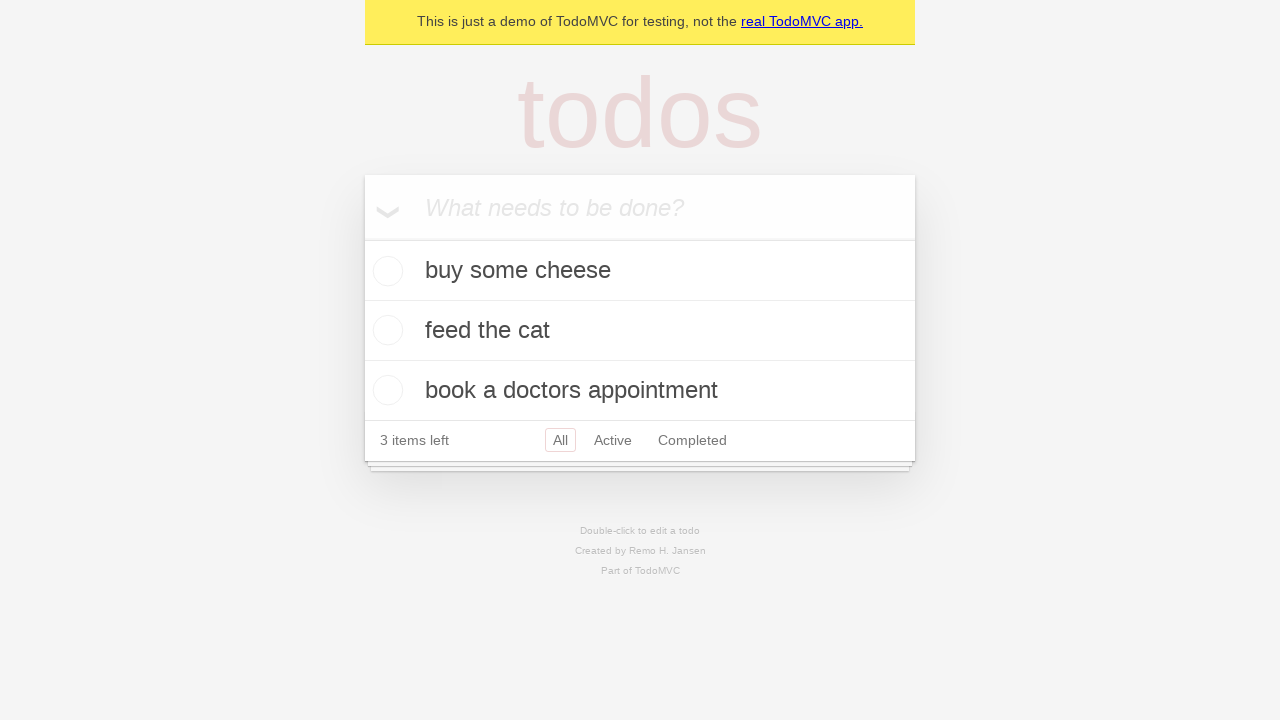

Waited for third todo item to load
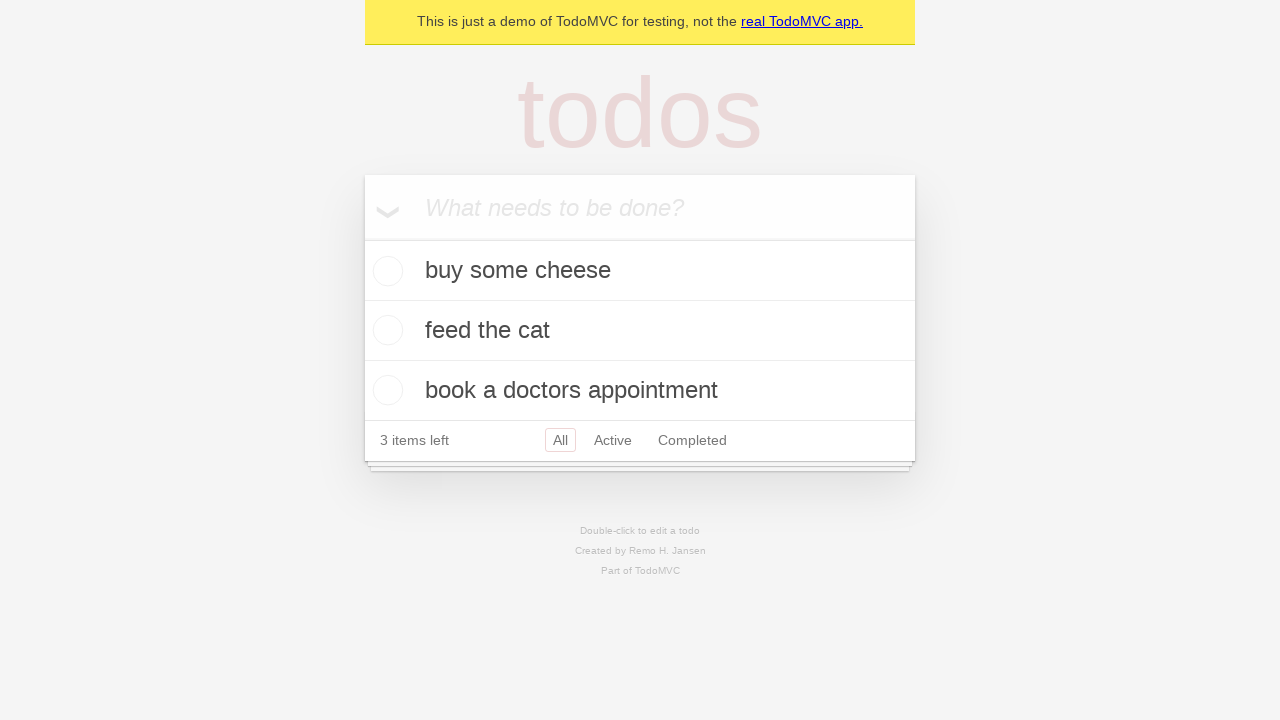

Verified that '3 items left' counter is displayed
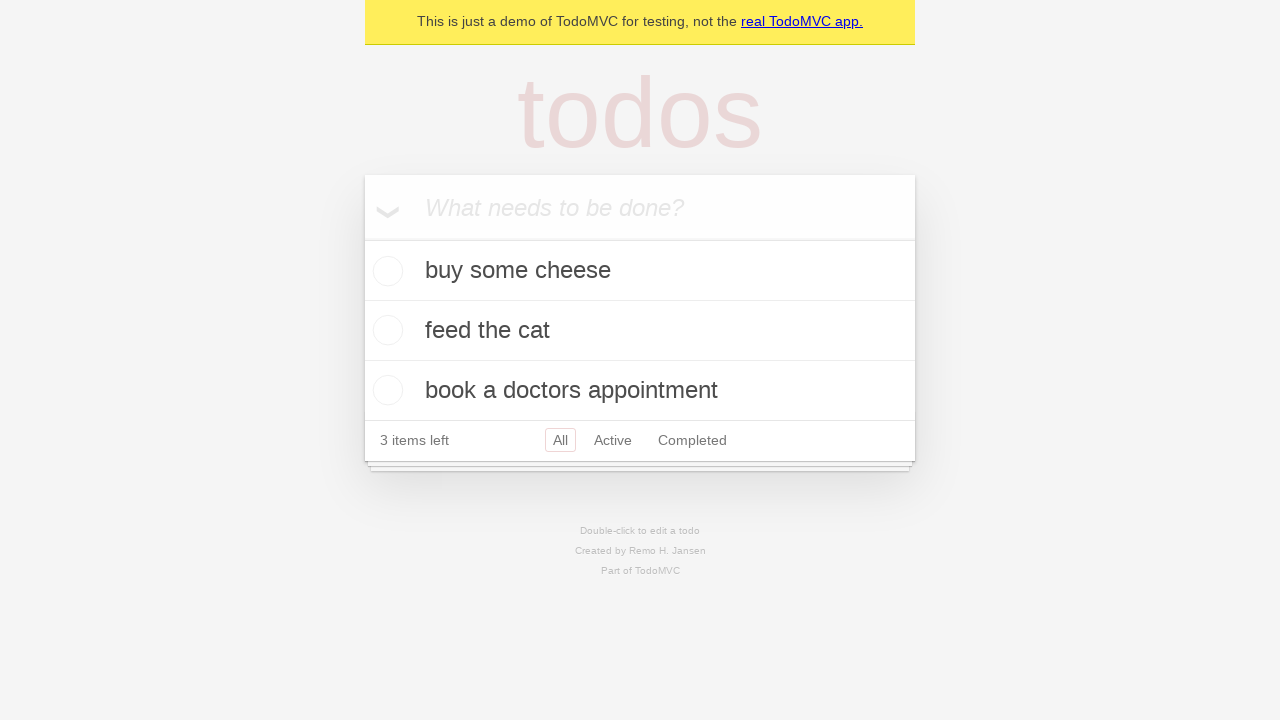

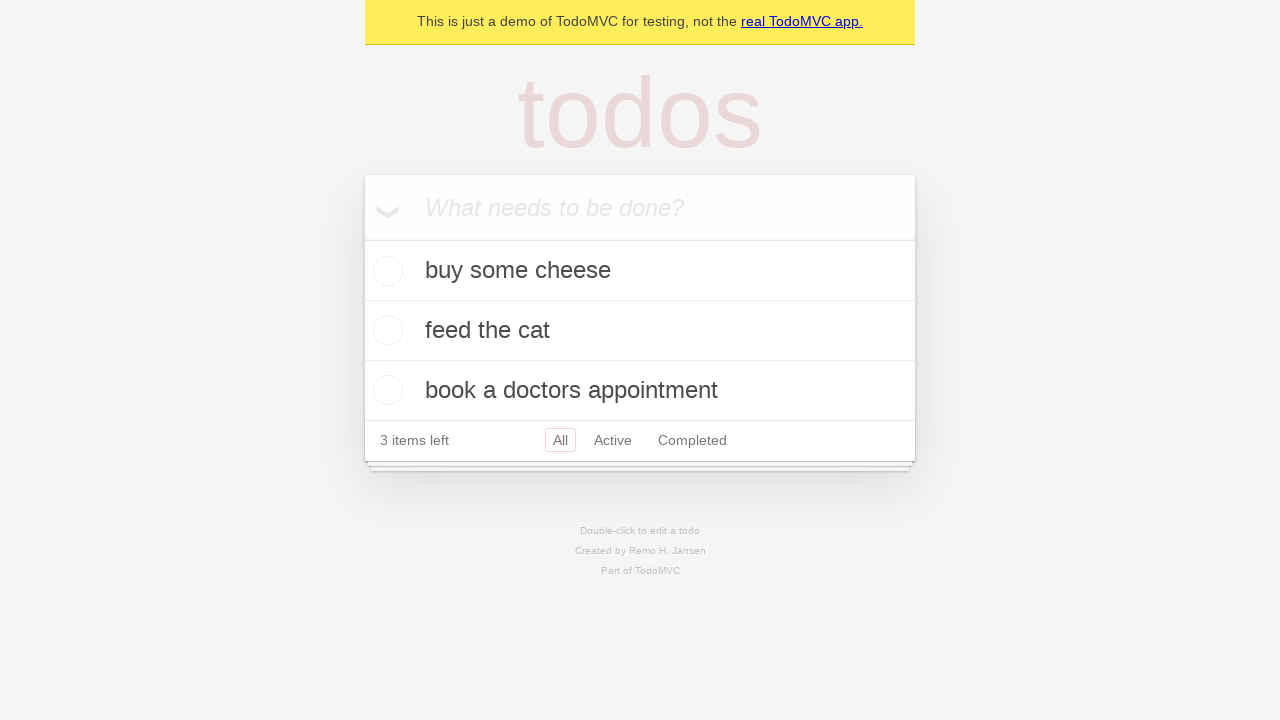